Tests multi-select dropdown functionality by selecting multiple options using different selection methods (by index, by value, and by visible text)

Starting URL: https://speedwaytech.co.in/sample.html

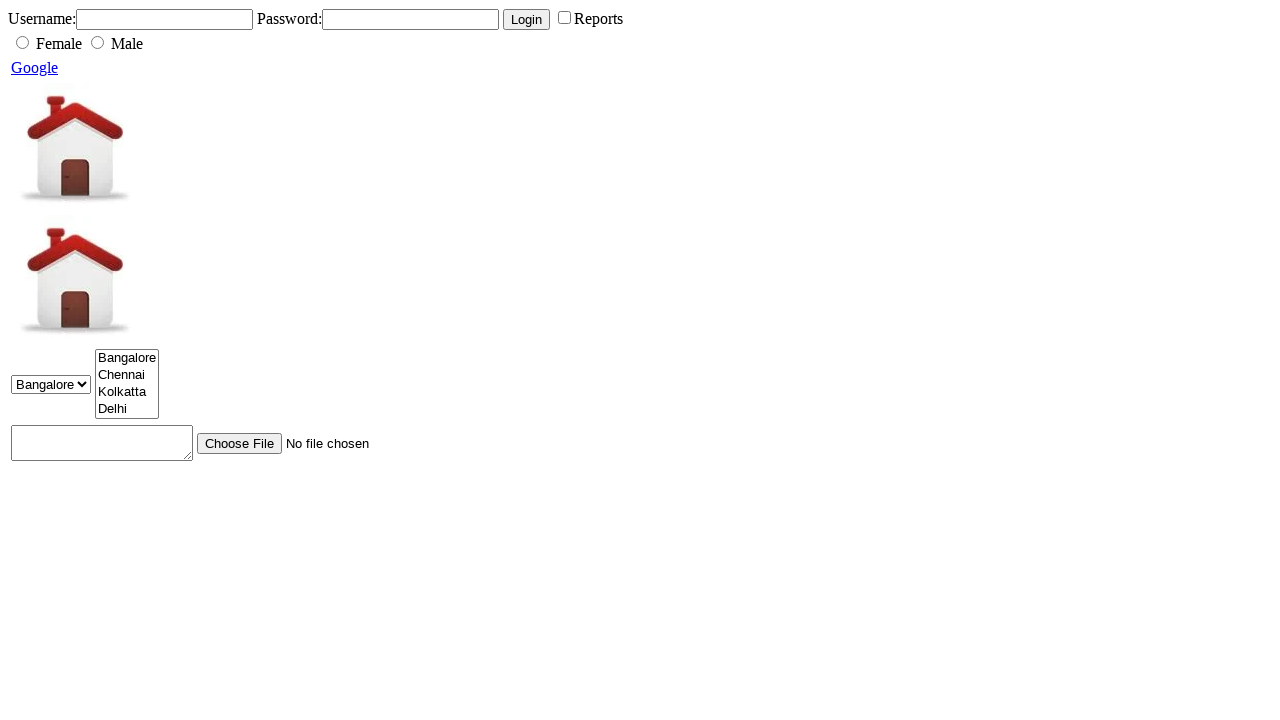

Multi-select dropdown 'city-multiple' is now available
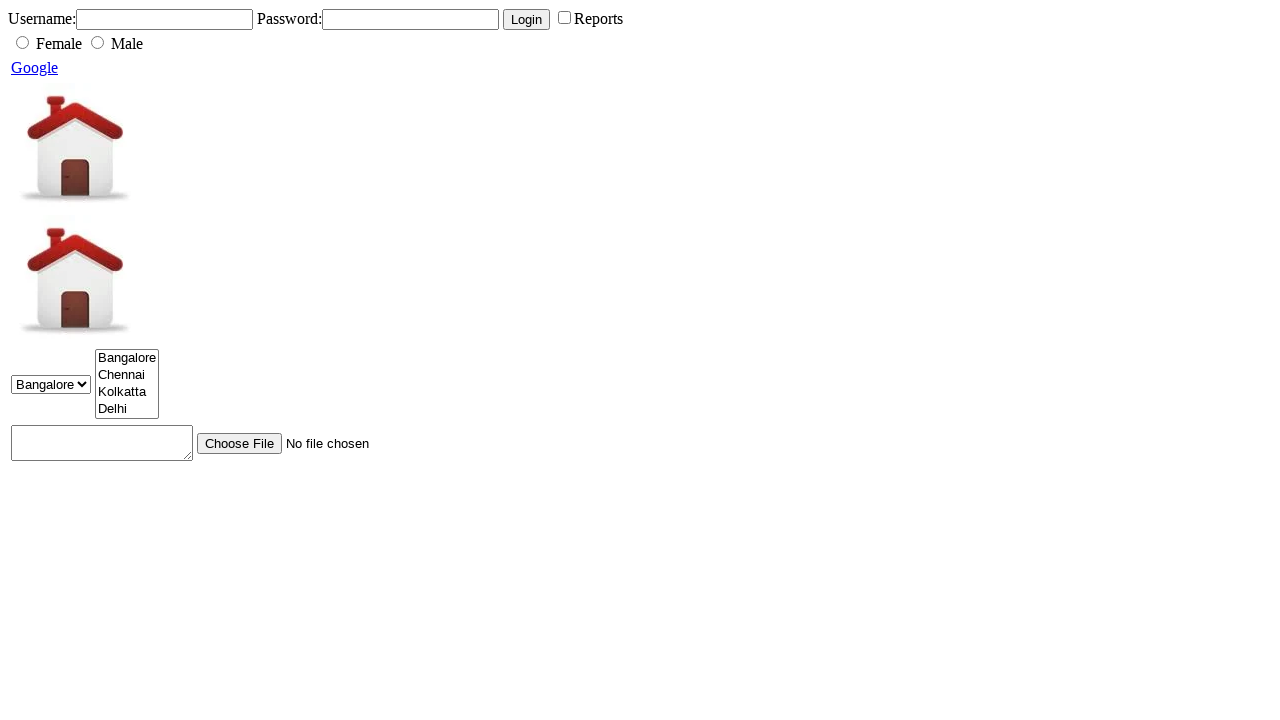

Selected option by index 1 (second option) from multi-select dropdown on select[name='city-multiple']
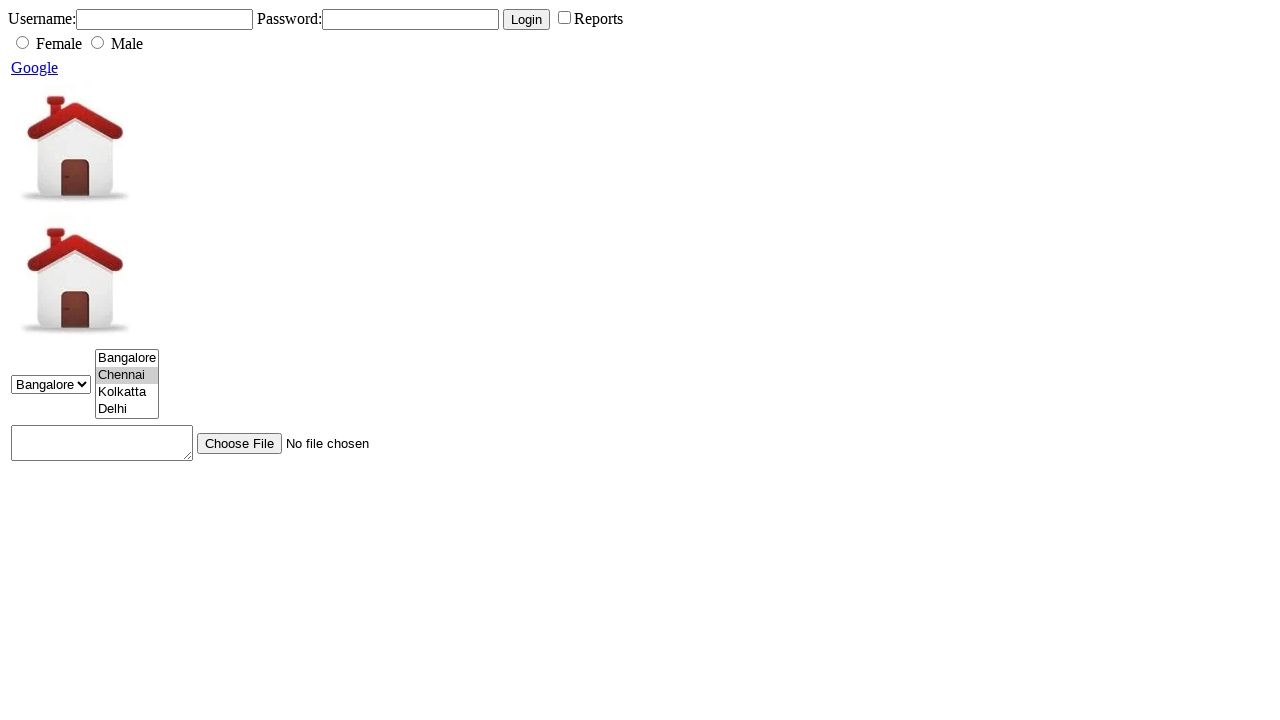

Selected additional option with value '3' from multi-select dropdown on select[name='city-multiple']
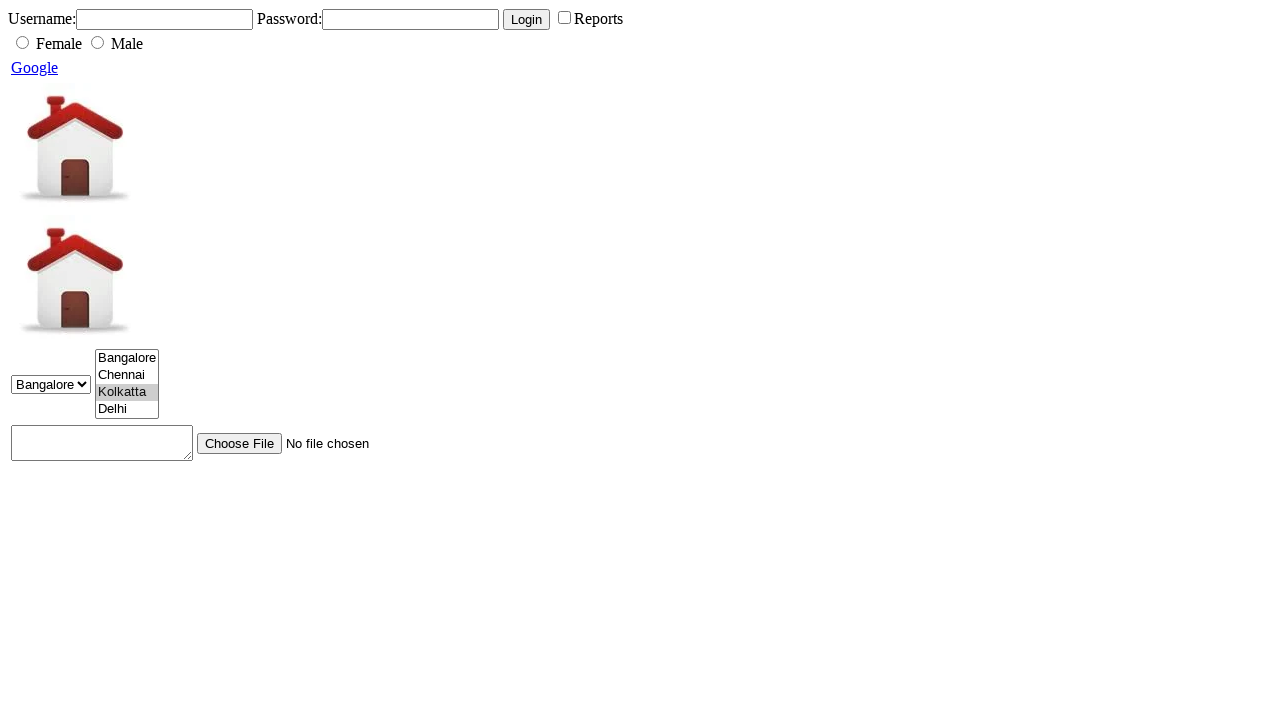

Selected additional option with visible text 'Delhi' from multi-select dropdown on select[name='city-multiple']
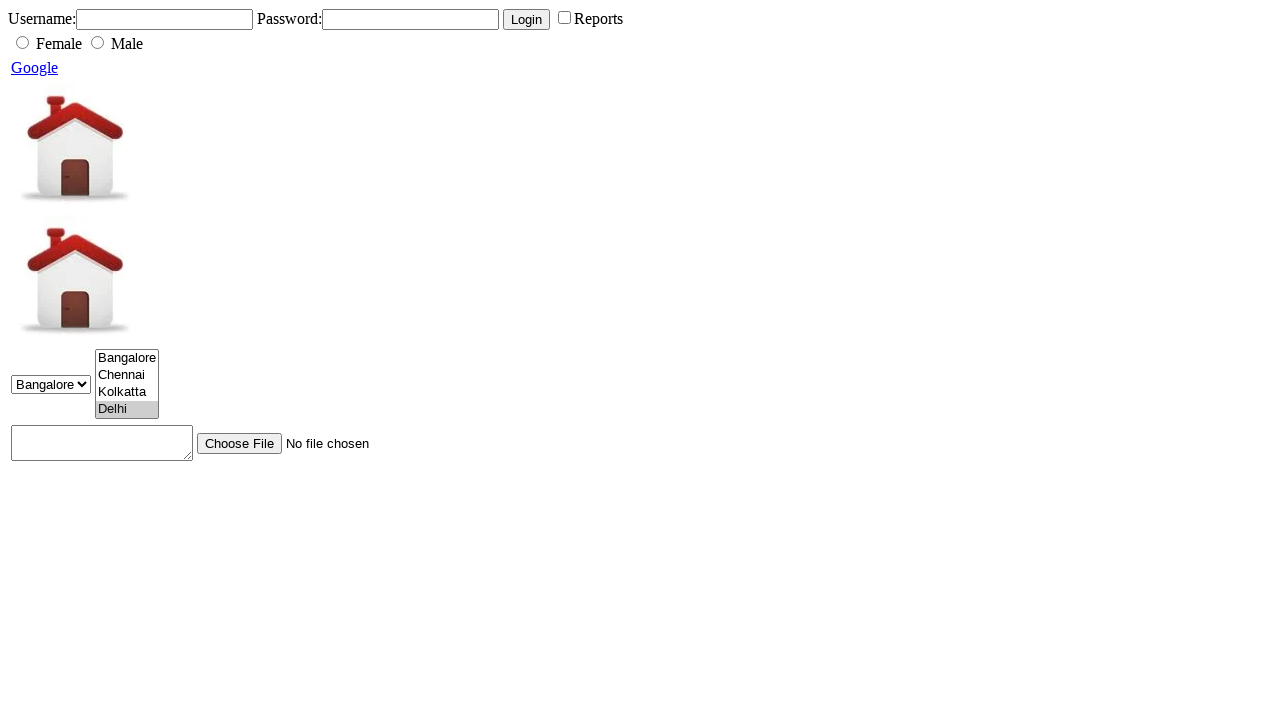

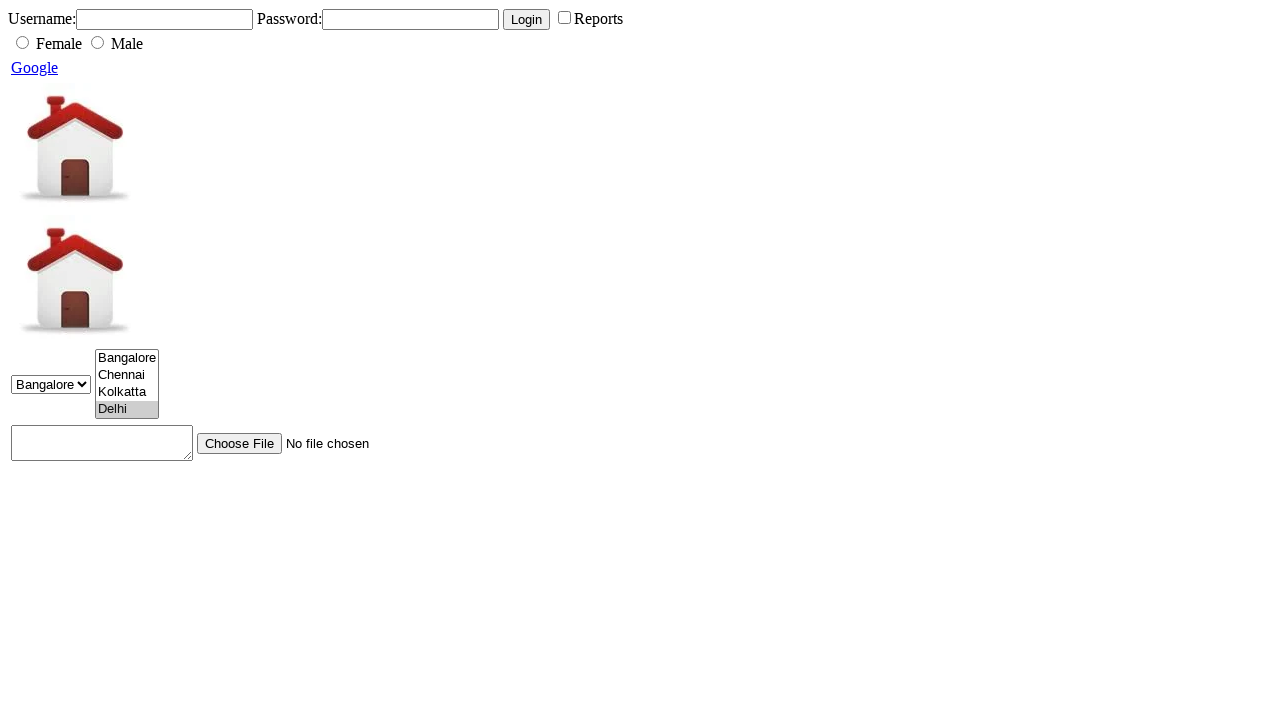